Tests registration form phone validation with multiple scenarios: phone number too short, too long, and invalid starting digits.

Starting URL: https://alada.vn/tai-khoan/dang-ky.html

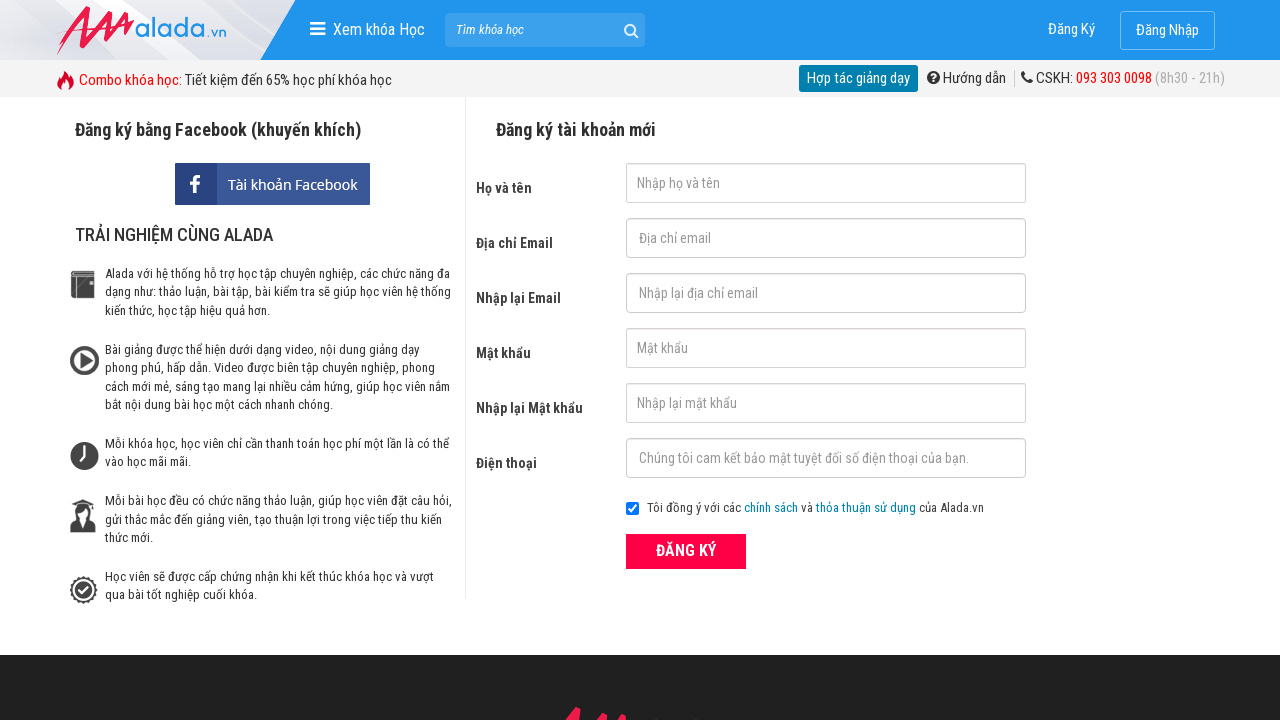

Filled name field with 'Micheal Jonh' on #txtFirstname
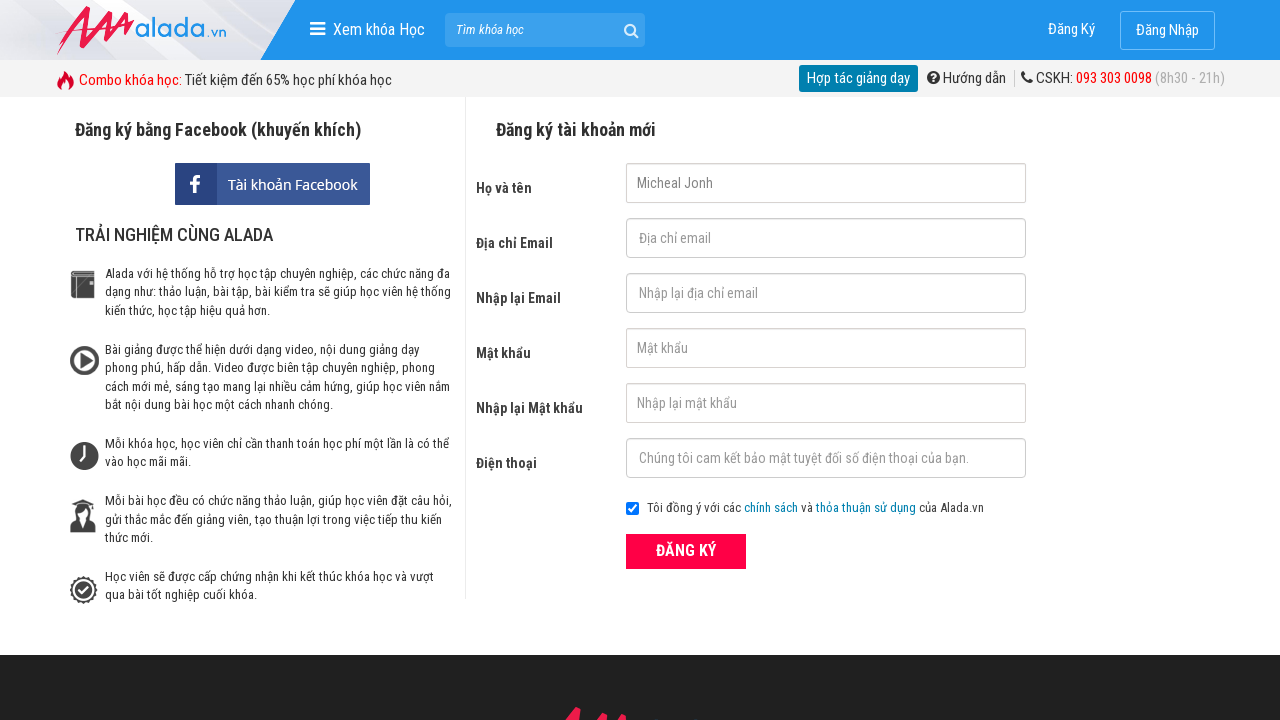

Filled email field with 'chiemvt@gmail.com' on #txtEmail
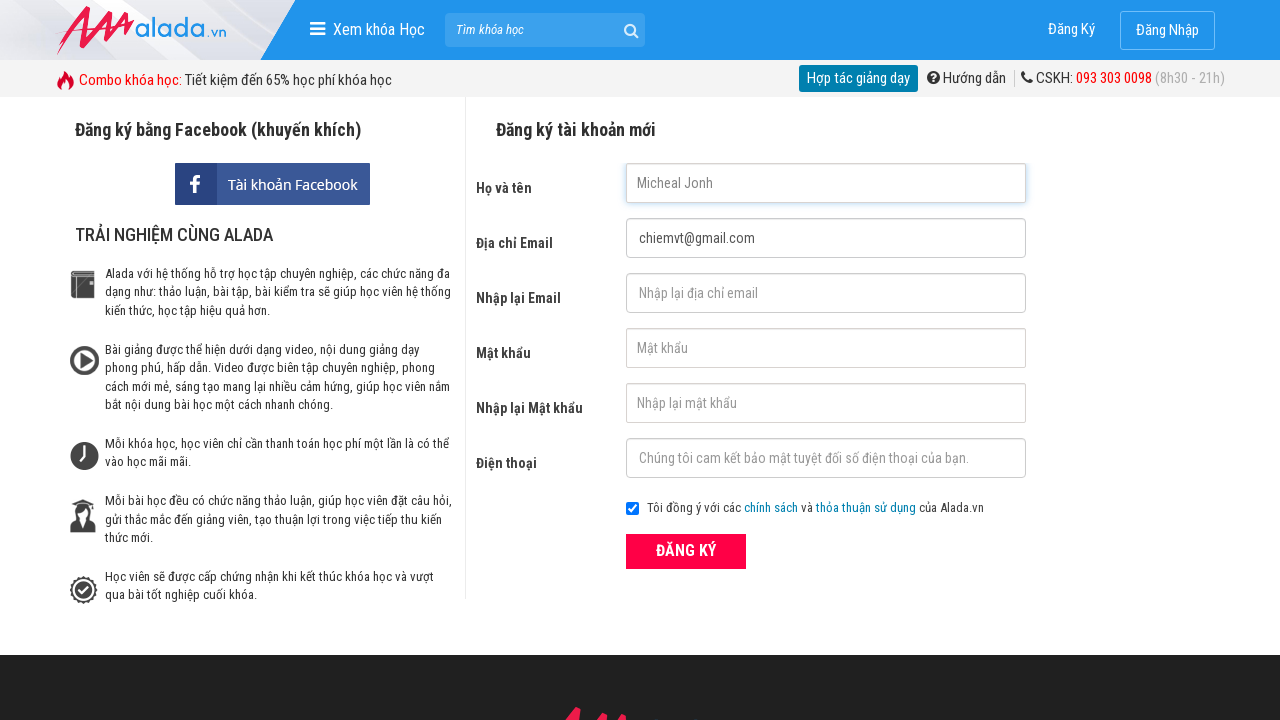

Filled confirm email field with 'chiemvt@gmail.com' on #txtCEmail
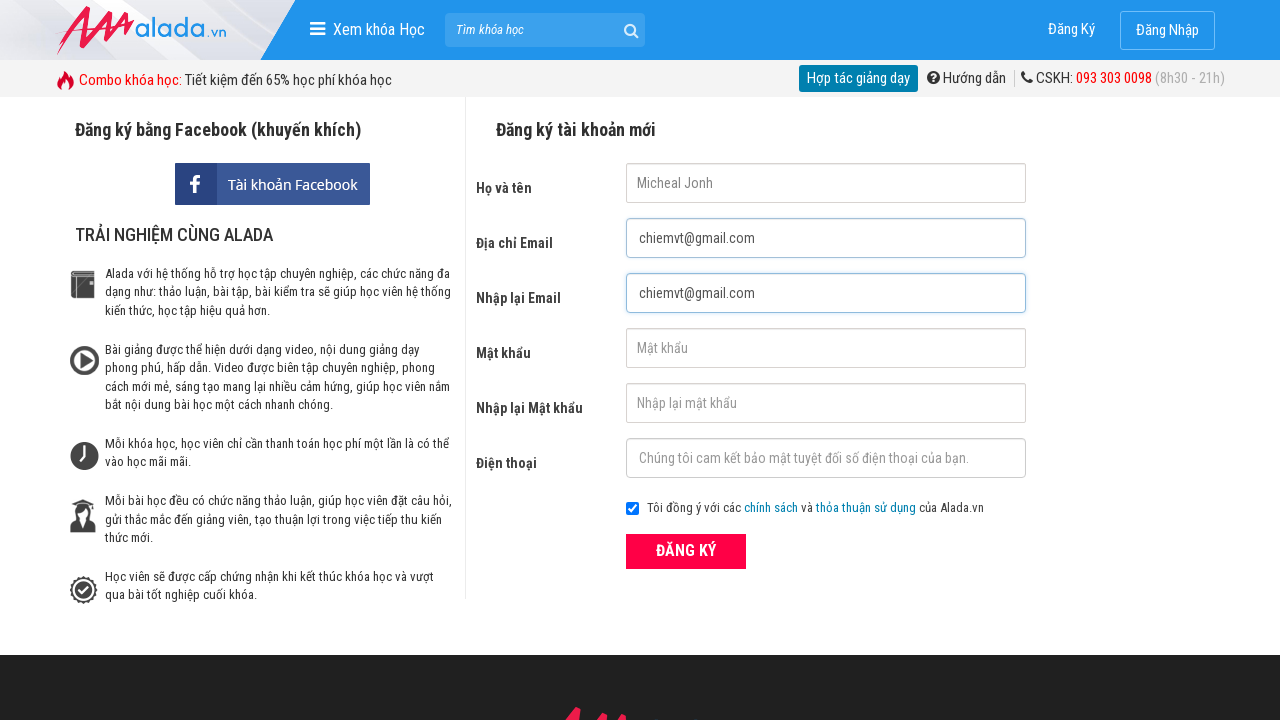

Filled password field with '123456' on #txtPassword
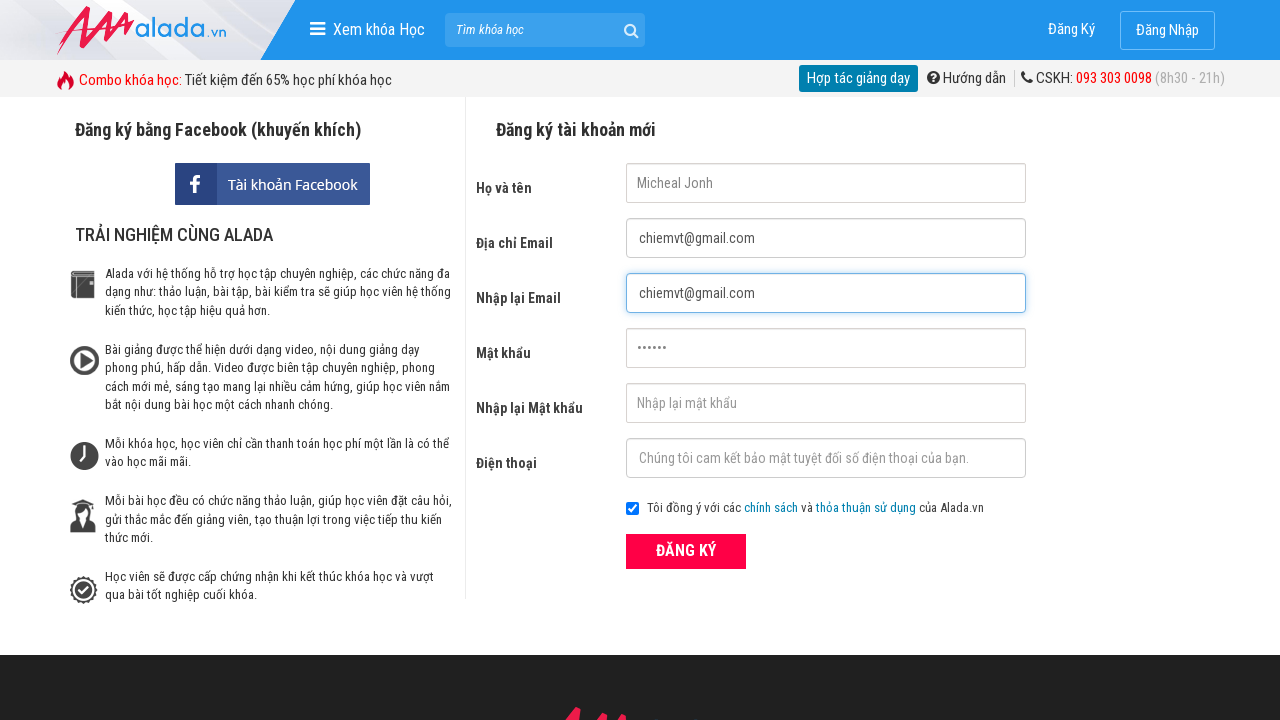

Filled confirm password field with '123456' on #txtCPassword
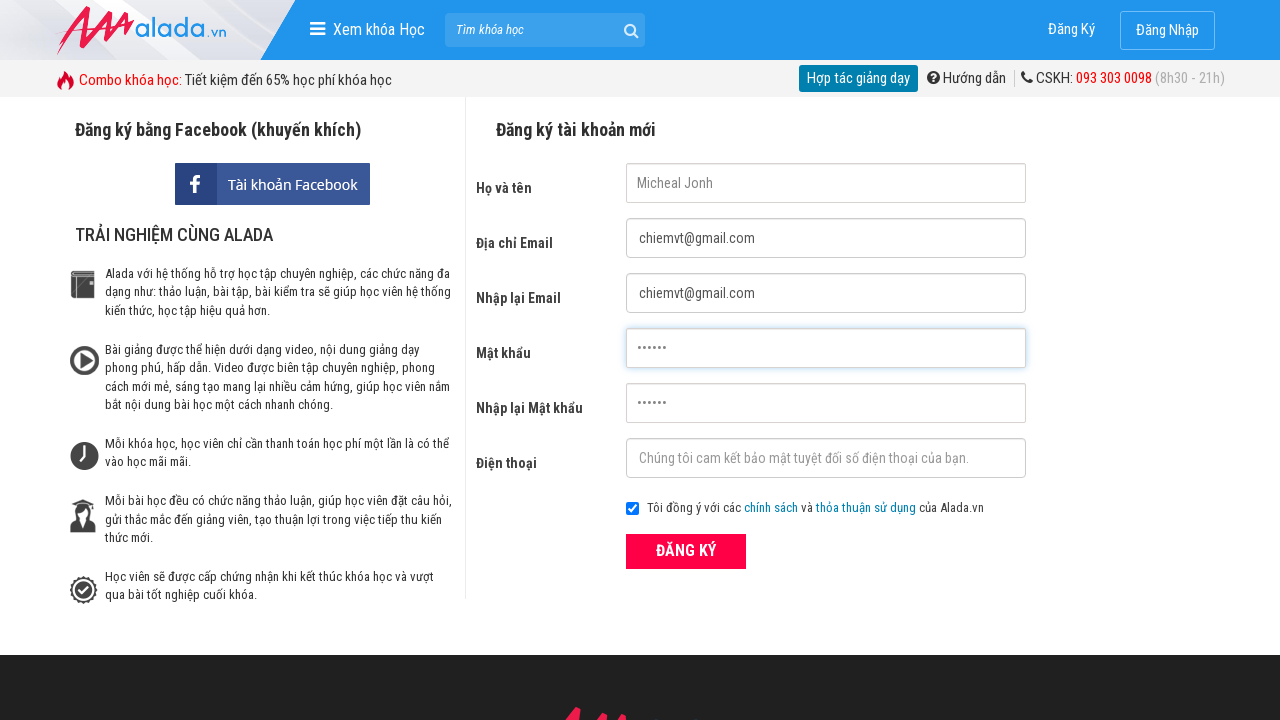

Test 1: Filled phone field with too short number (9 digits: 098765432) on #txtPhone
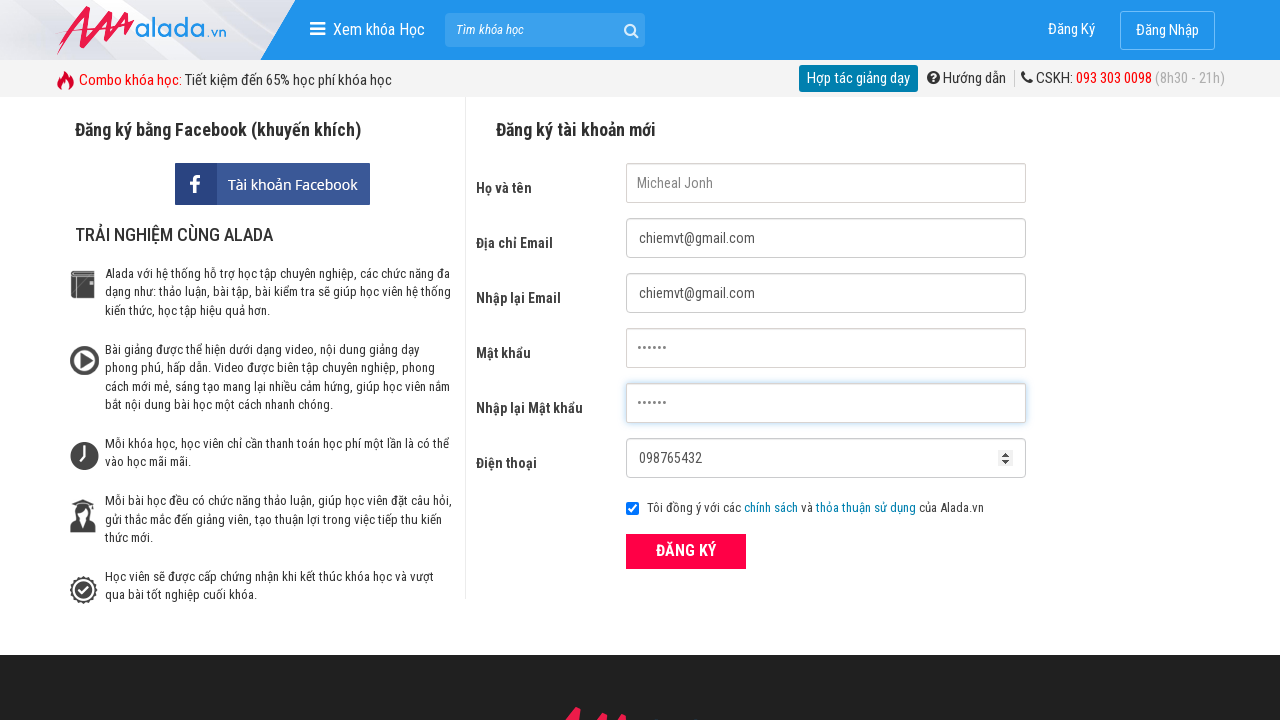

Clicked ĐĂNG KÝ (register) button at (686, 551) on xpath=//form[@id='frmLogin']//button[text()='ĐĂNG KÝ']
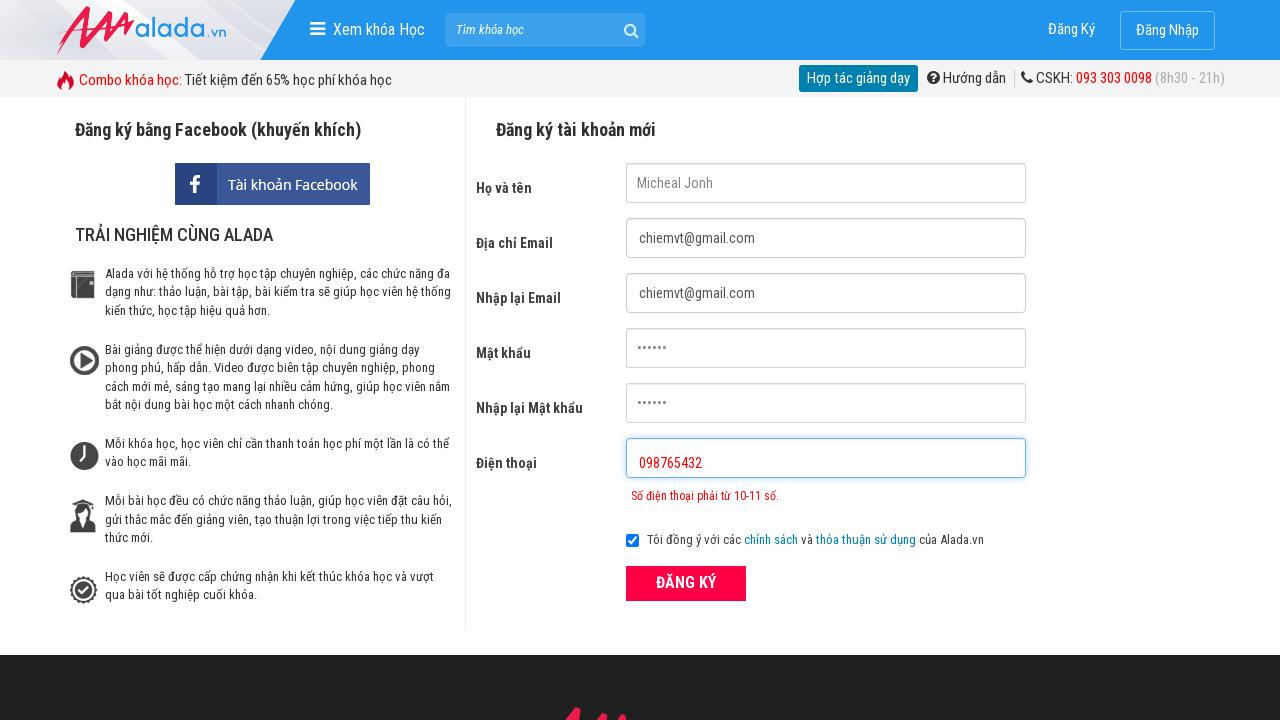

Phone error message appeared for too short number
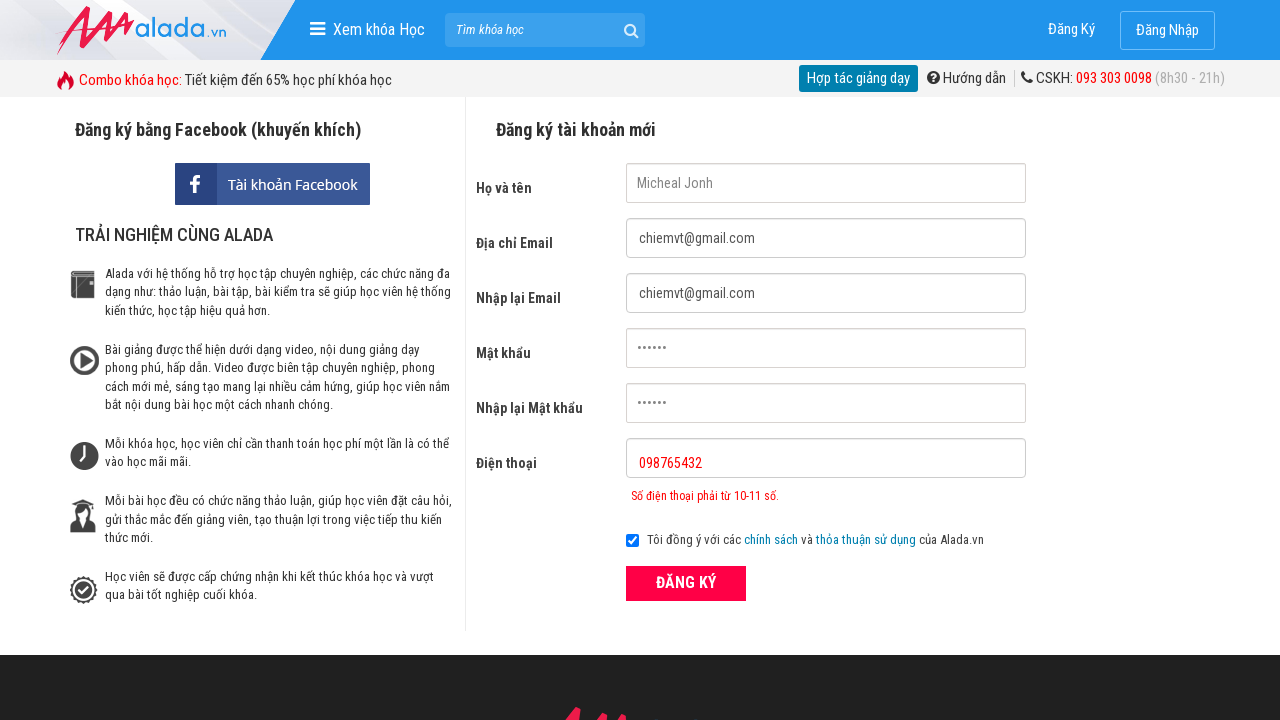

Cleared phone field on #txtPhone
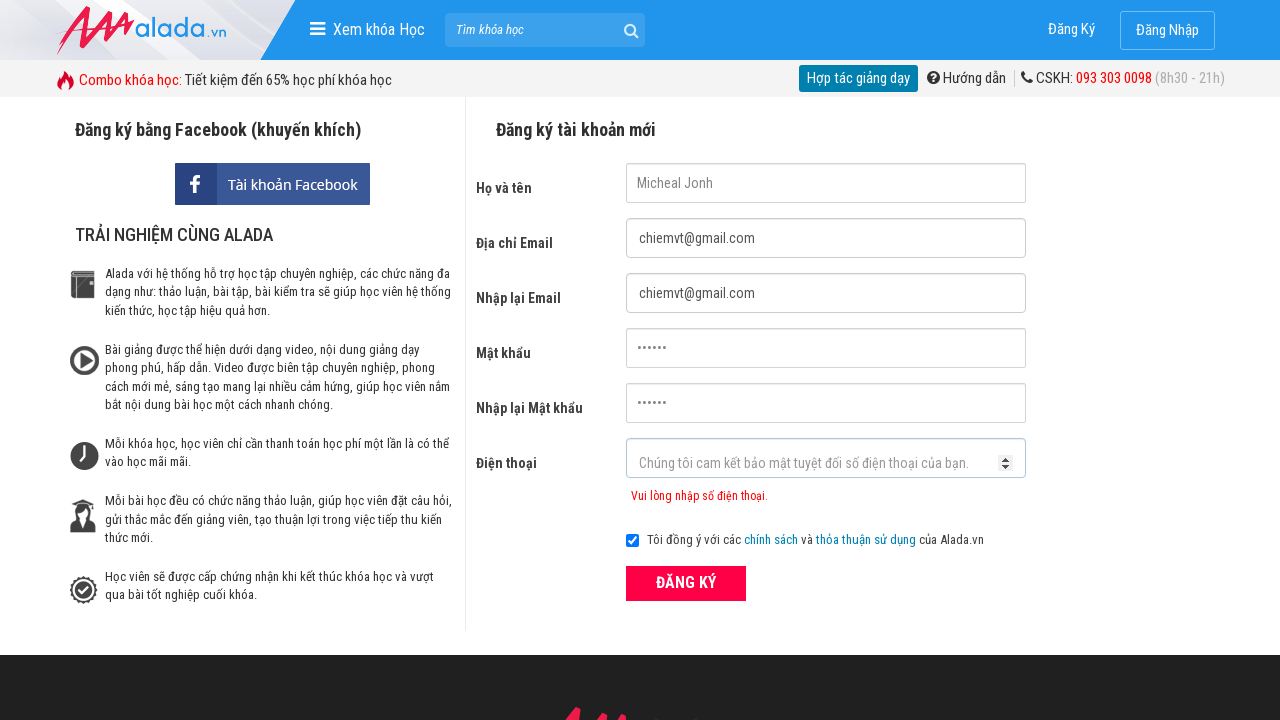

Test 2: Filled phone field with too long number (12 digits: 098765432445) on #txtPhone
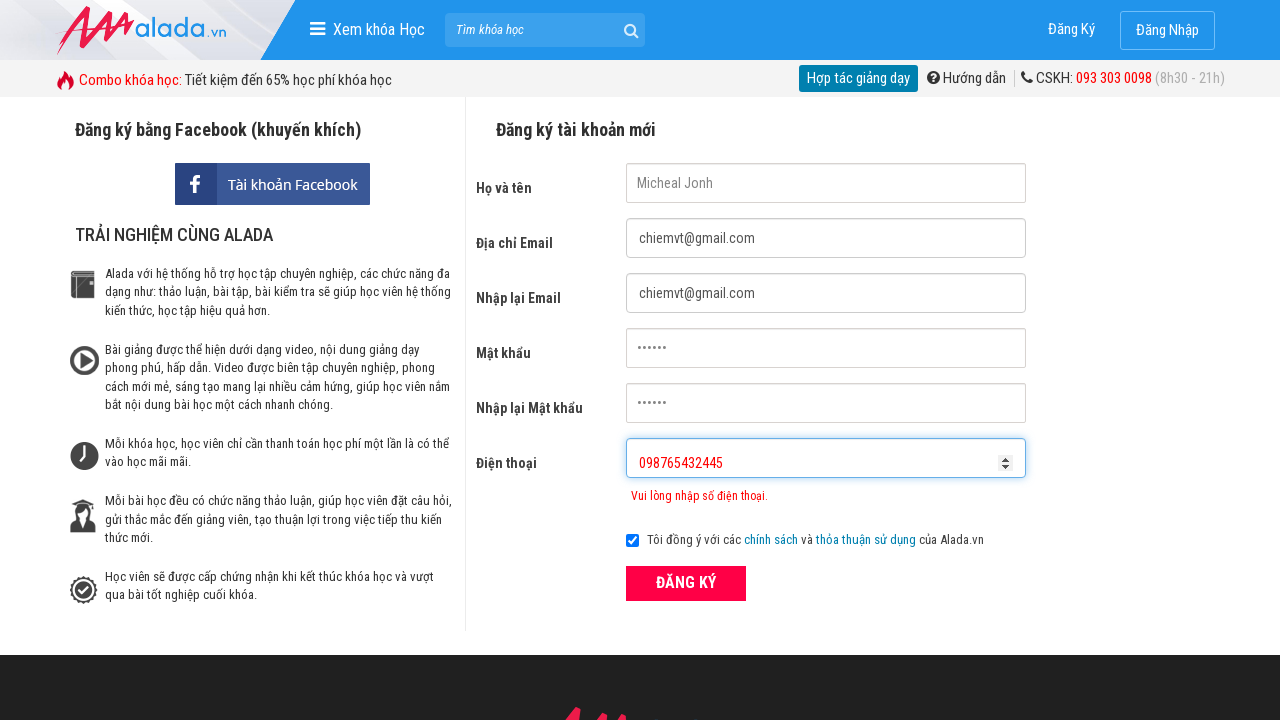

Phone error message appeared for too long number
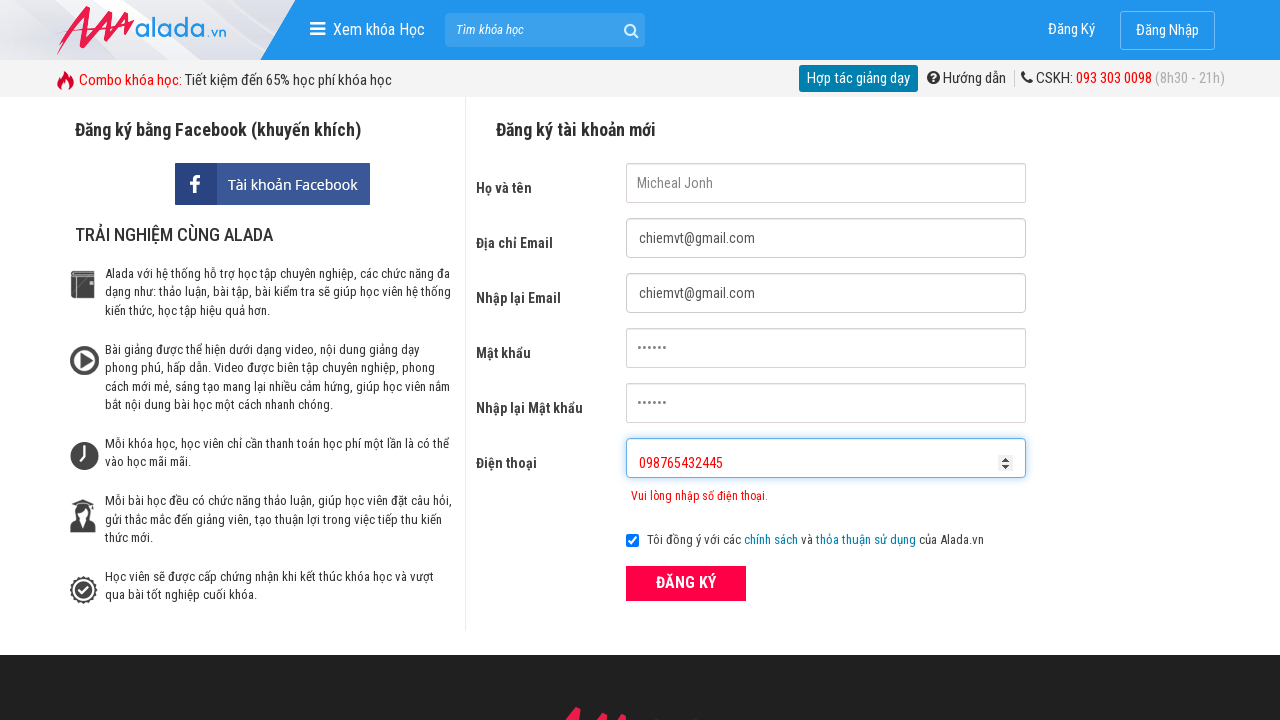

Cleared phone field on #txtPhone
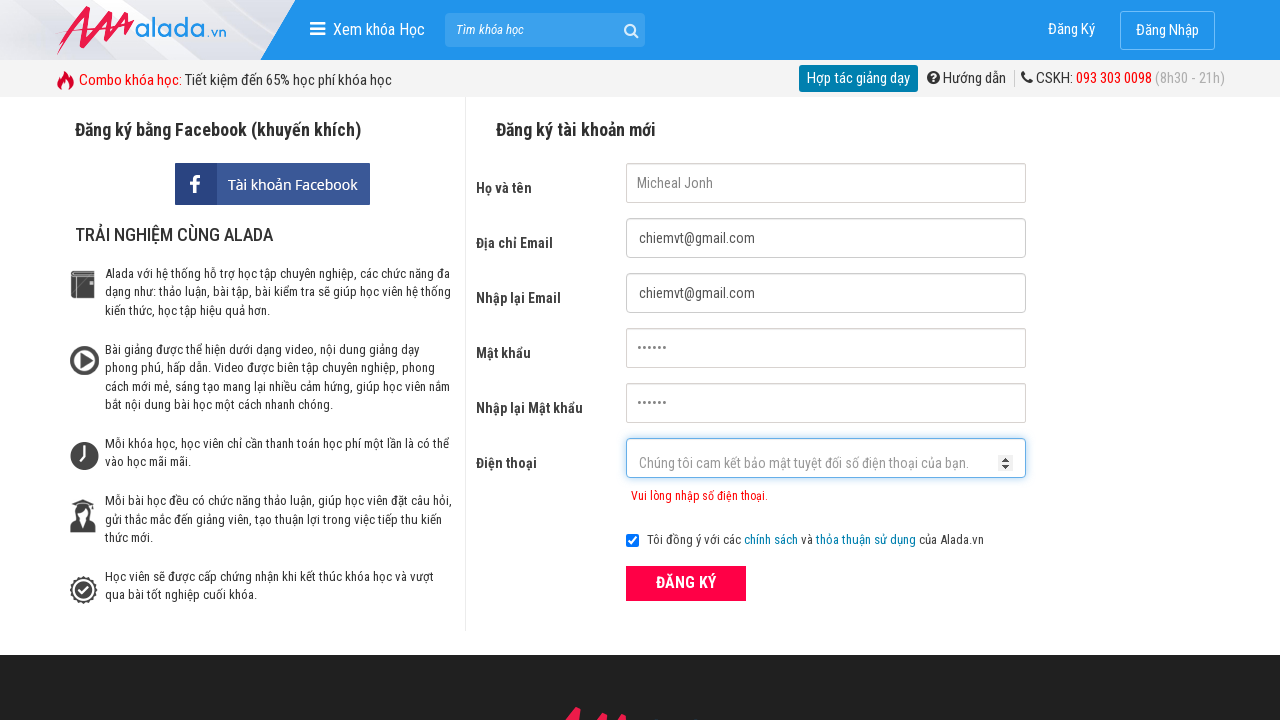

Test 3: Filled phone field with invalid starting digits (98765432445) on #txtPhone
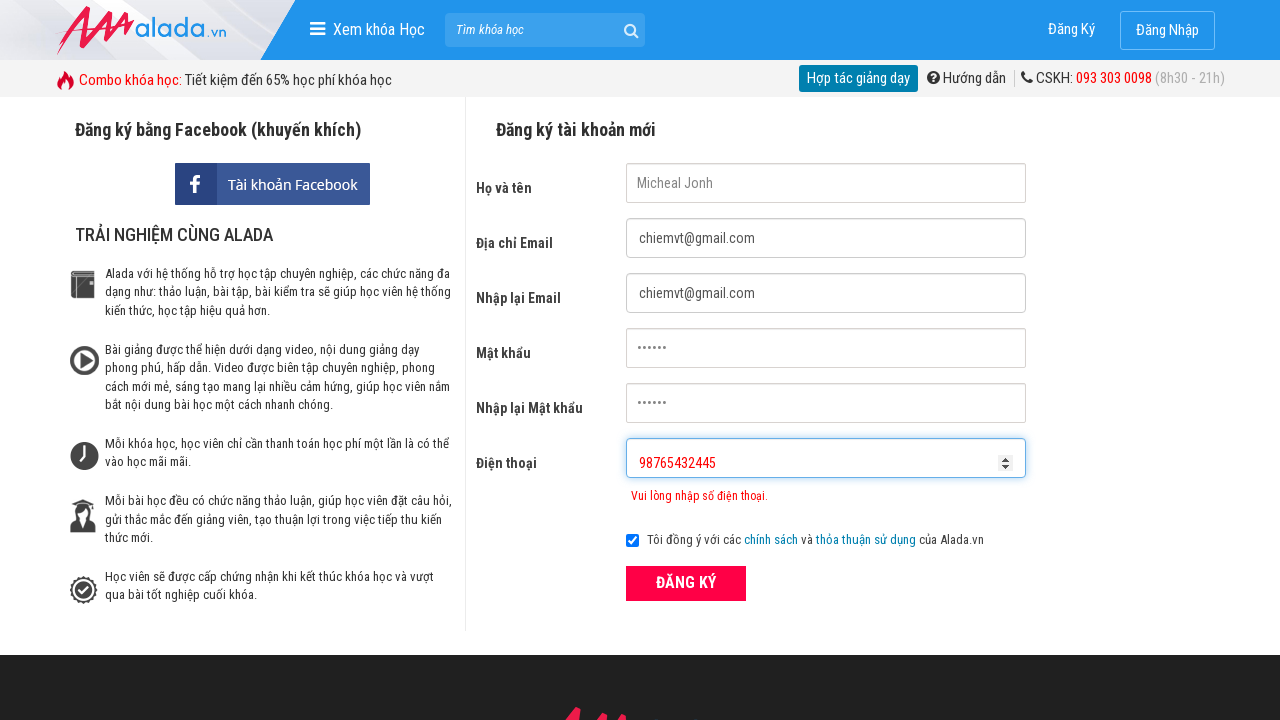

Phone error message appeared for invalid starting digits
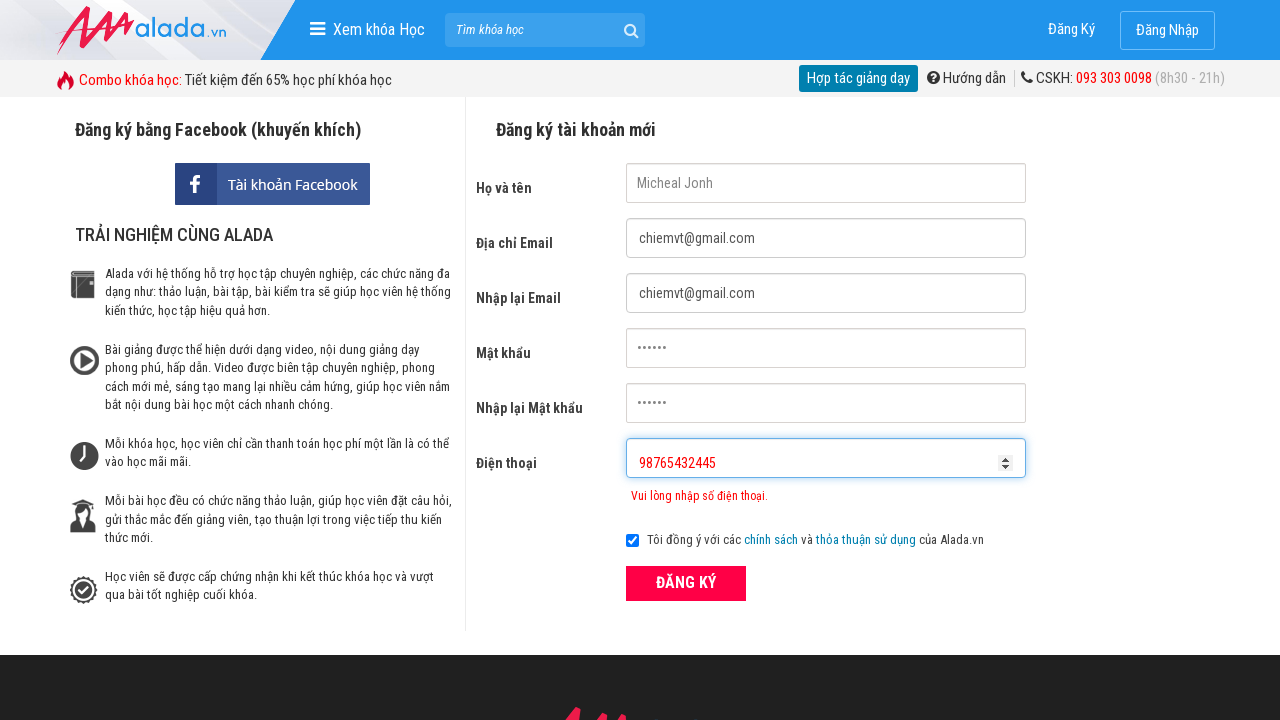

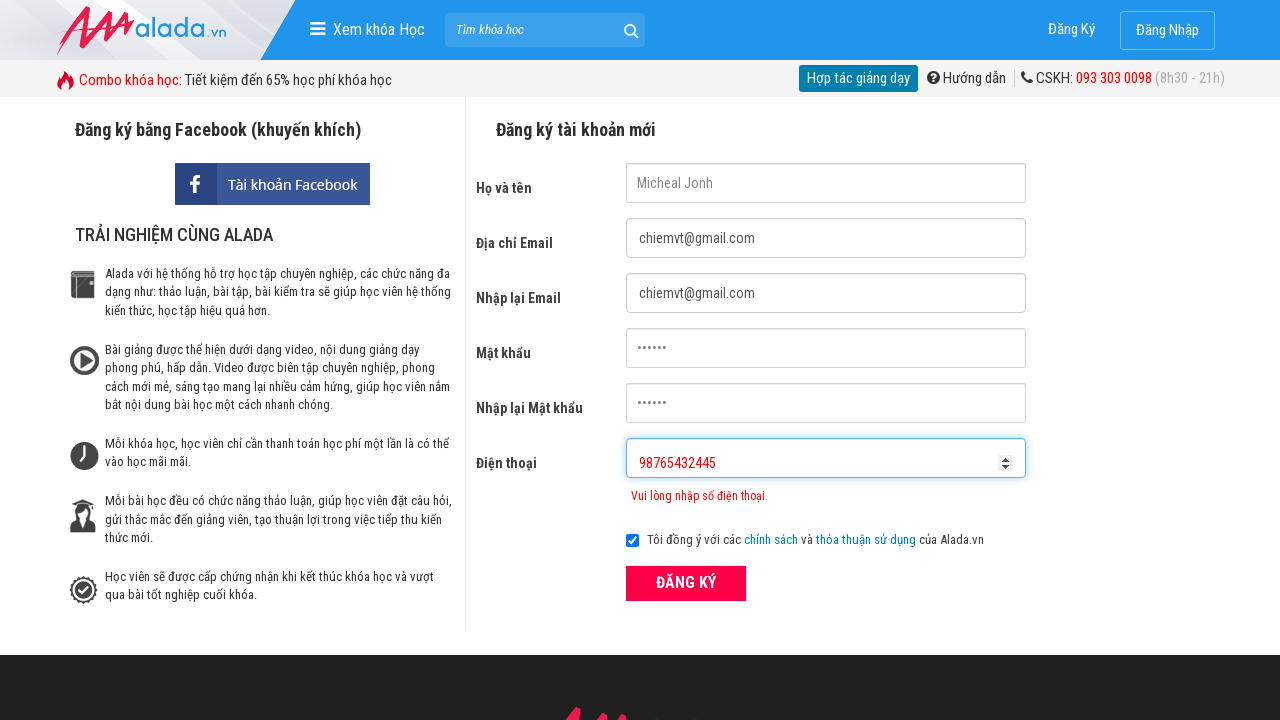